Tests navigation on python.org by clicking the Downloads link, then Documentation link, and finally performing a search for "pycon" using the search box.

Starting URL: http://www.python.org

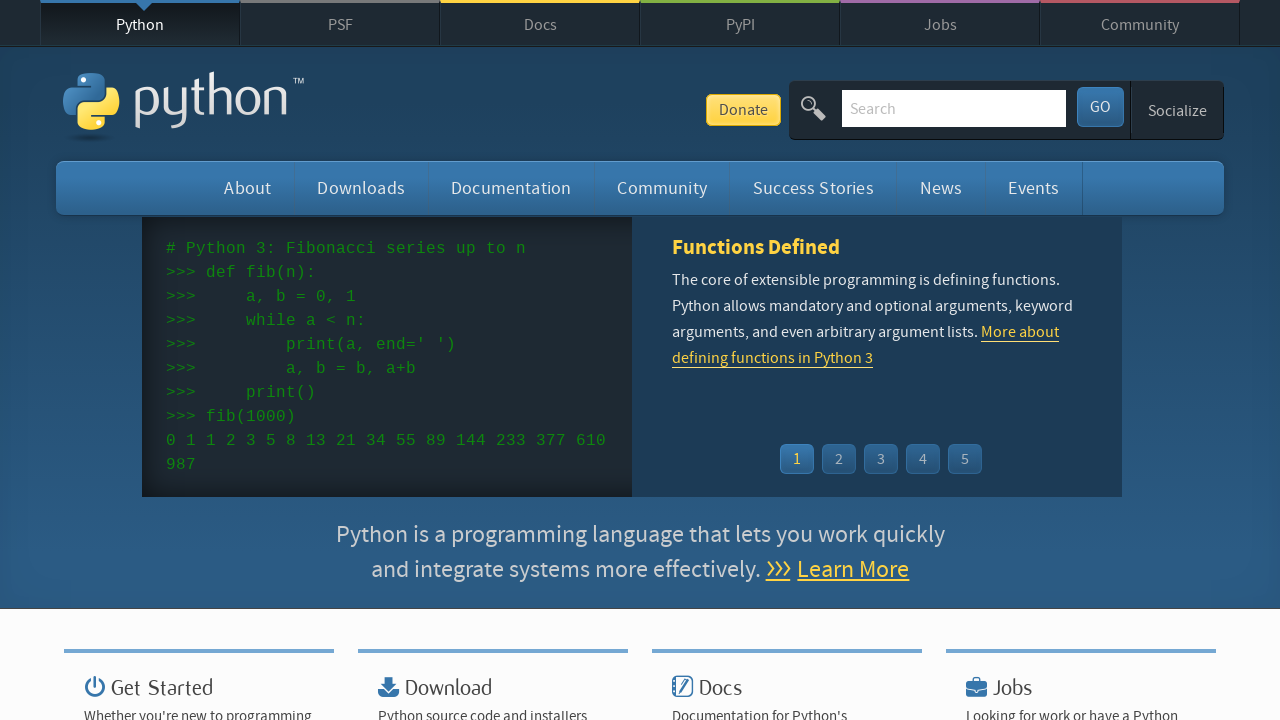

Clicked on Downloads link at (361, 188) on text=Downloads
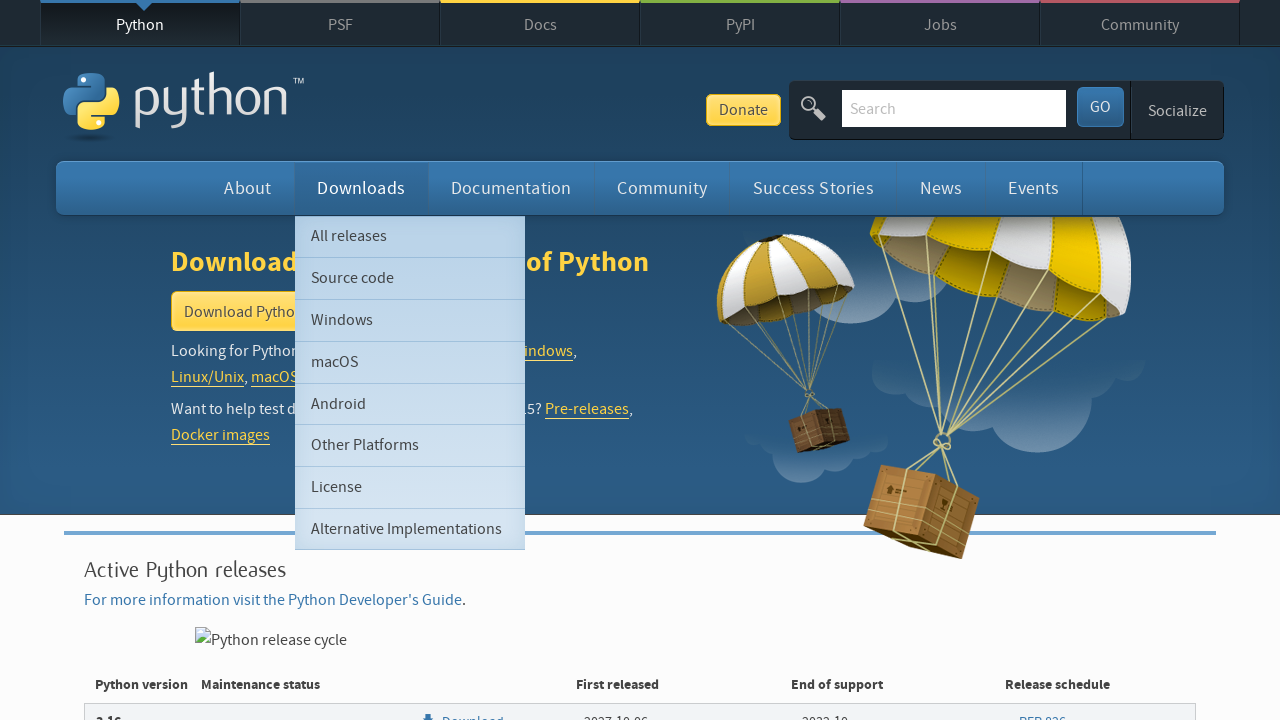

Downloads page loaded and widget title appeared
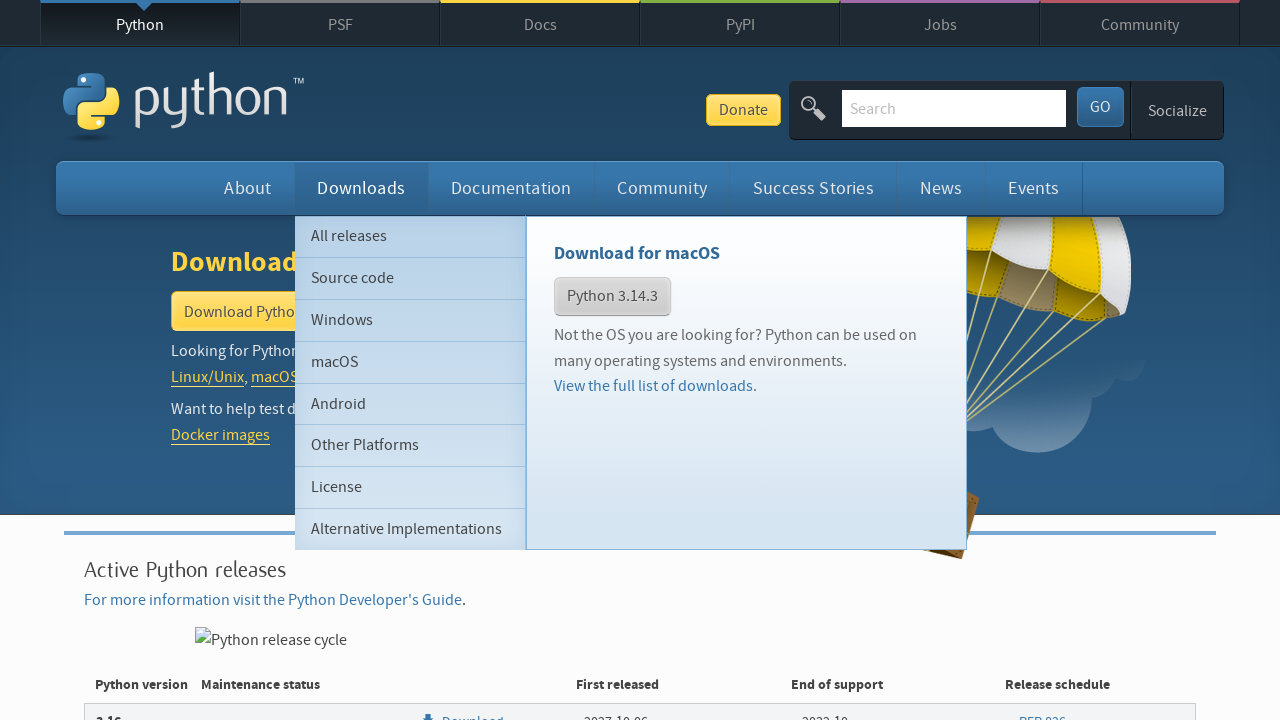

Clicked on Documentation link at (511, 188) on text=Documentation
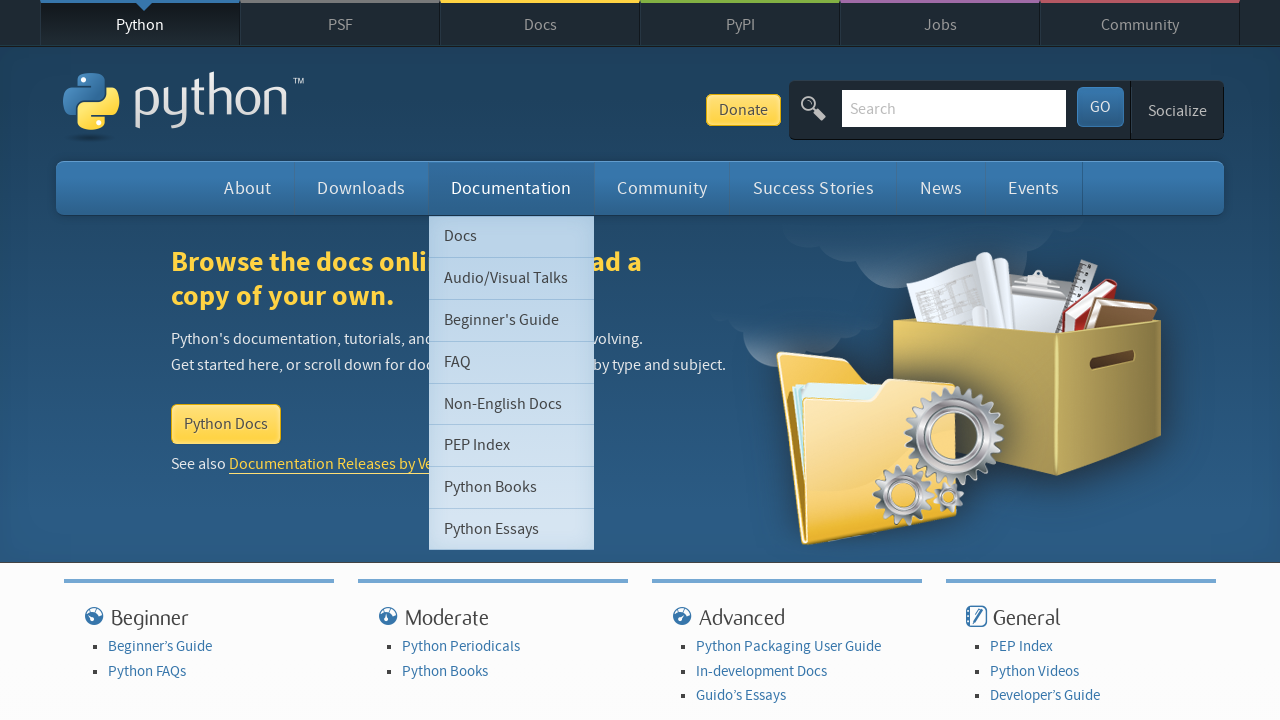

Documentation page loaded and call-to-action element appeared
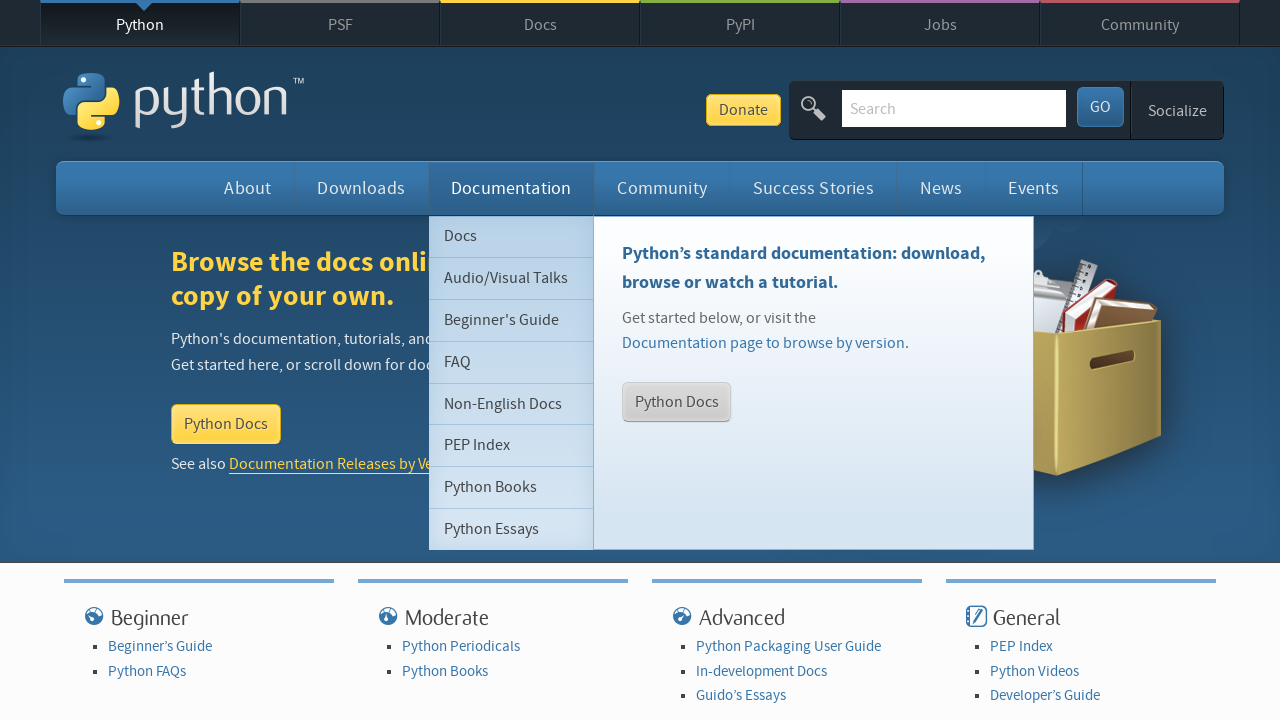

Entered 'pycon' in search box on input[name='q']
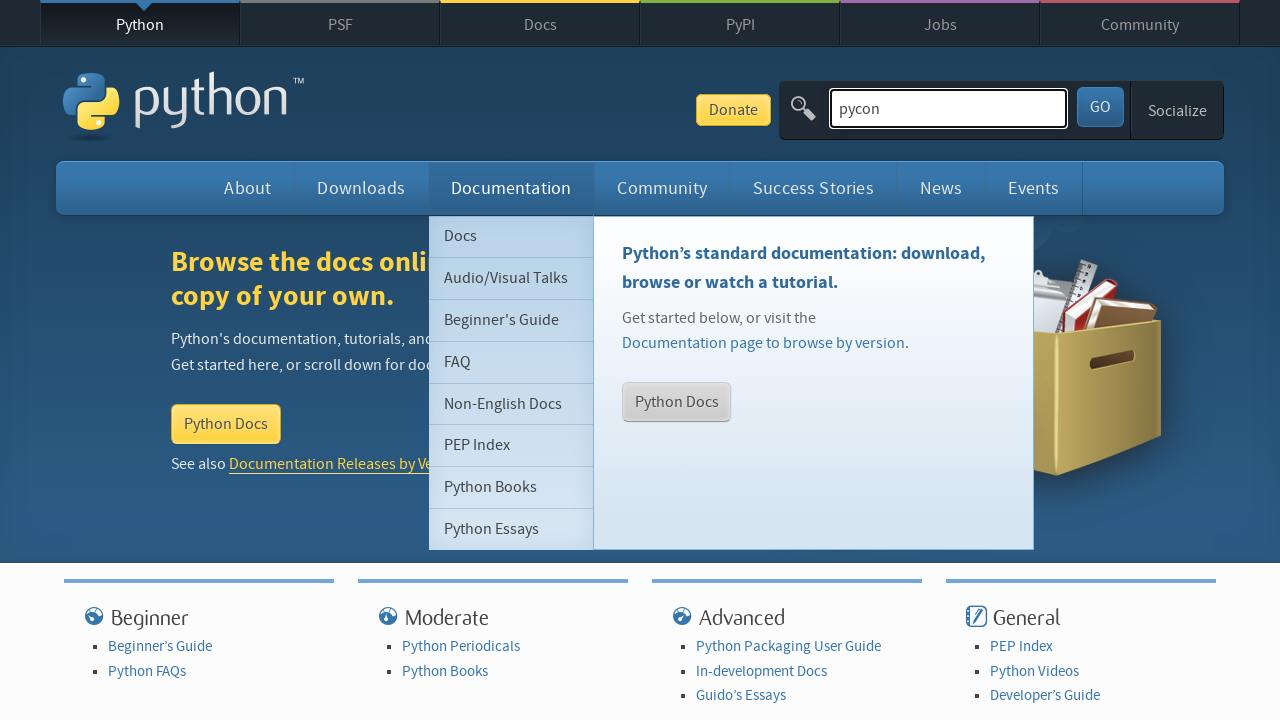

Submitted search for 'pycon' on input[name='q']
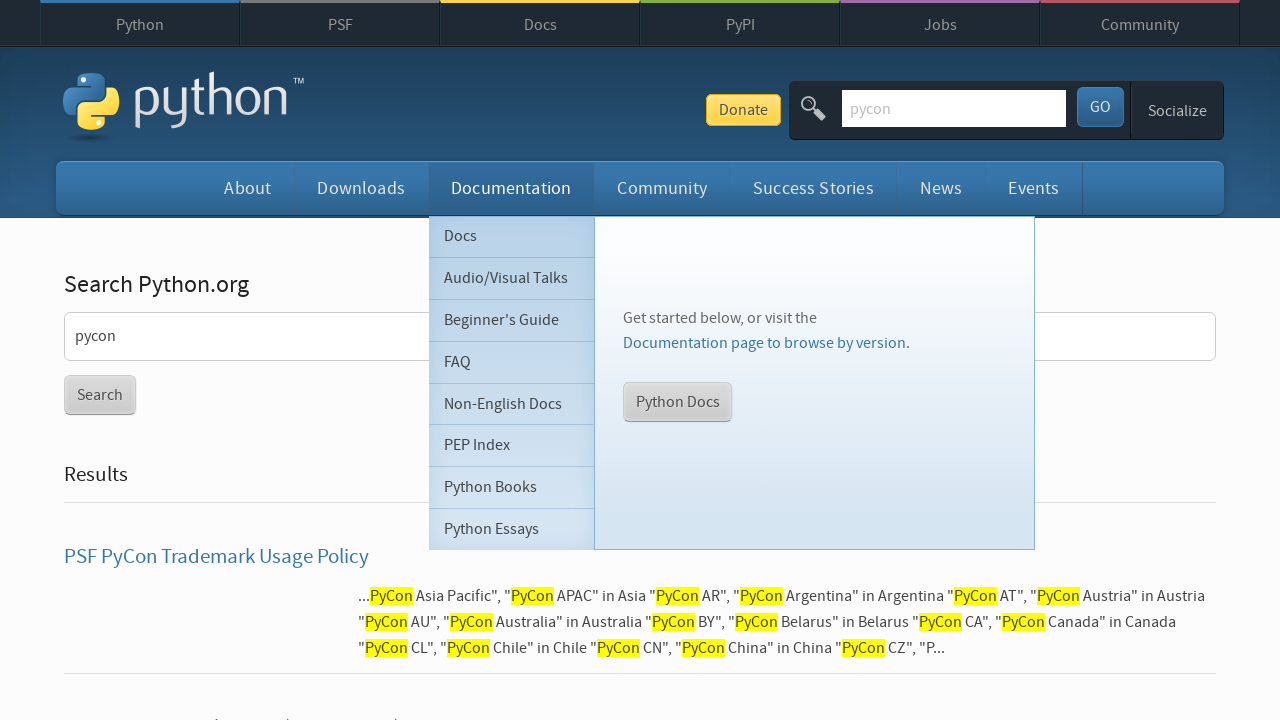

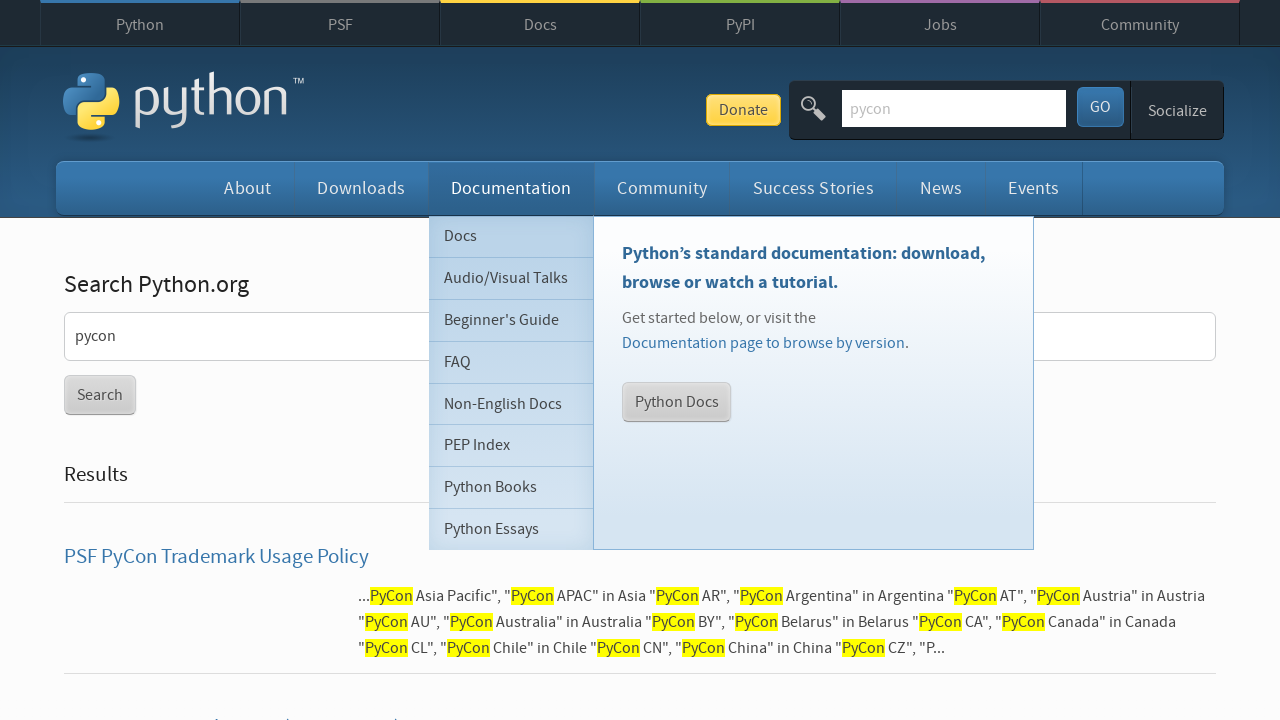